Tests the contact form by filling only the phone field and submitting, verifying the form handles partial input

Starting URL: https://lm.skillbox.cc/qa_tester/module02/homework1/

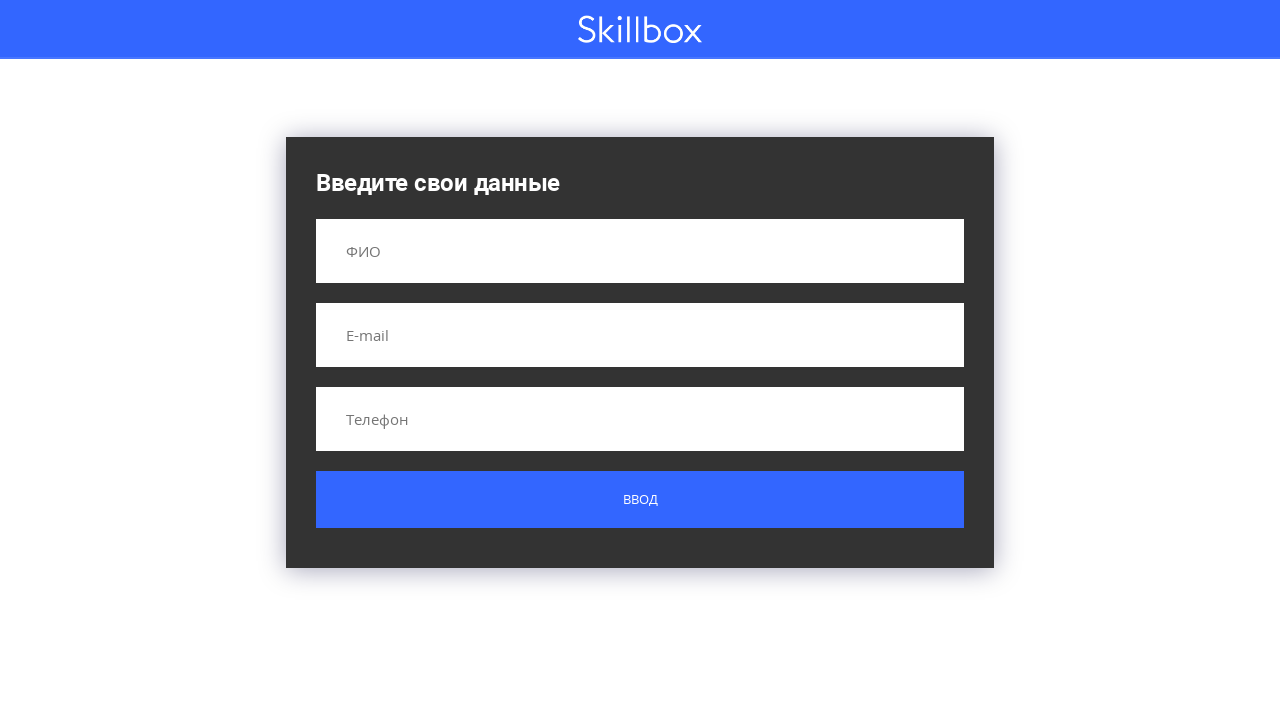

Navigated to contact form page
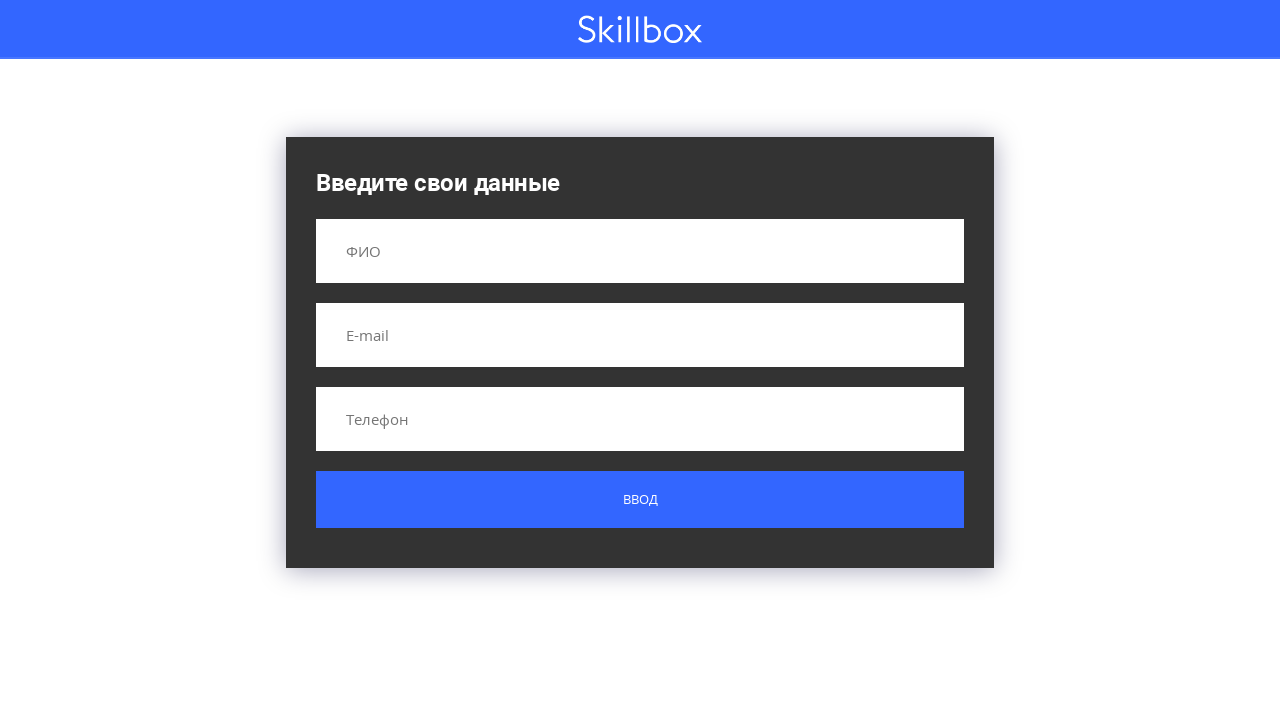

Filled phone field with '1234567' on input[name='phone']
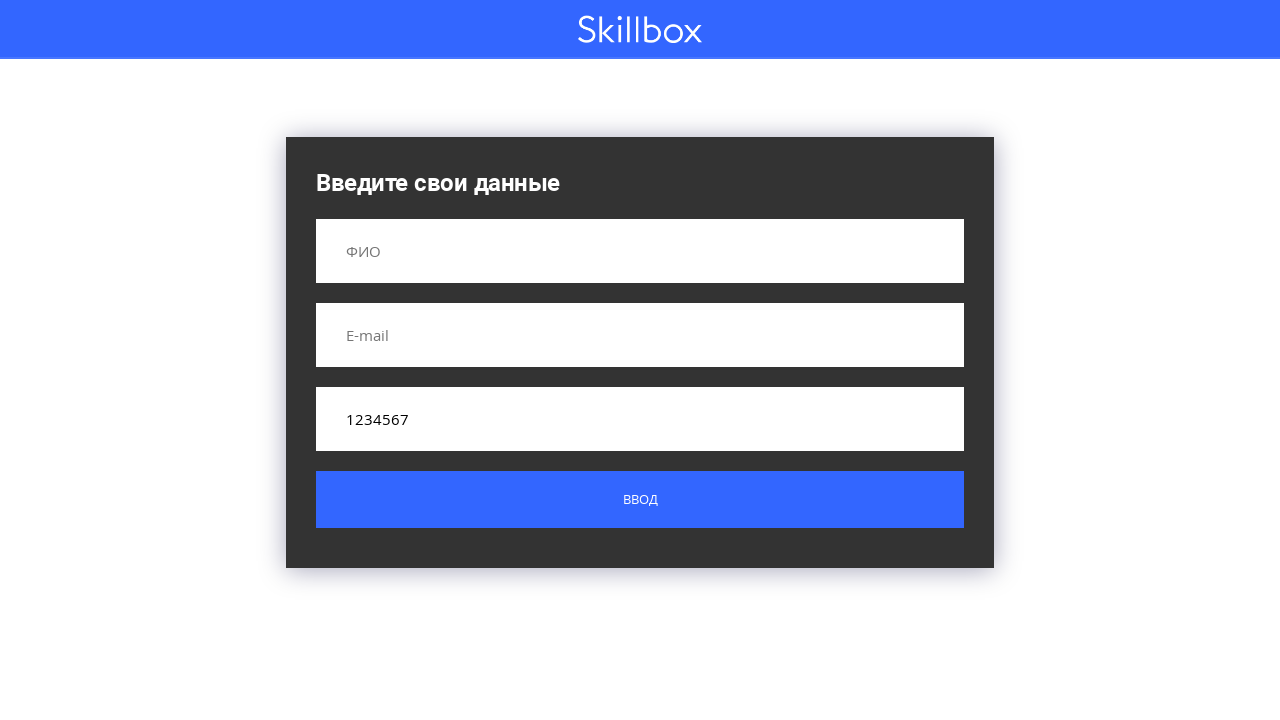

Clicked submit button to submit form with partial input at (640, 500) on .button
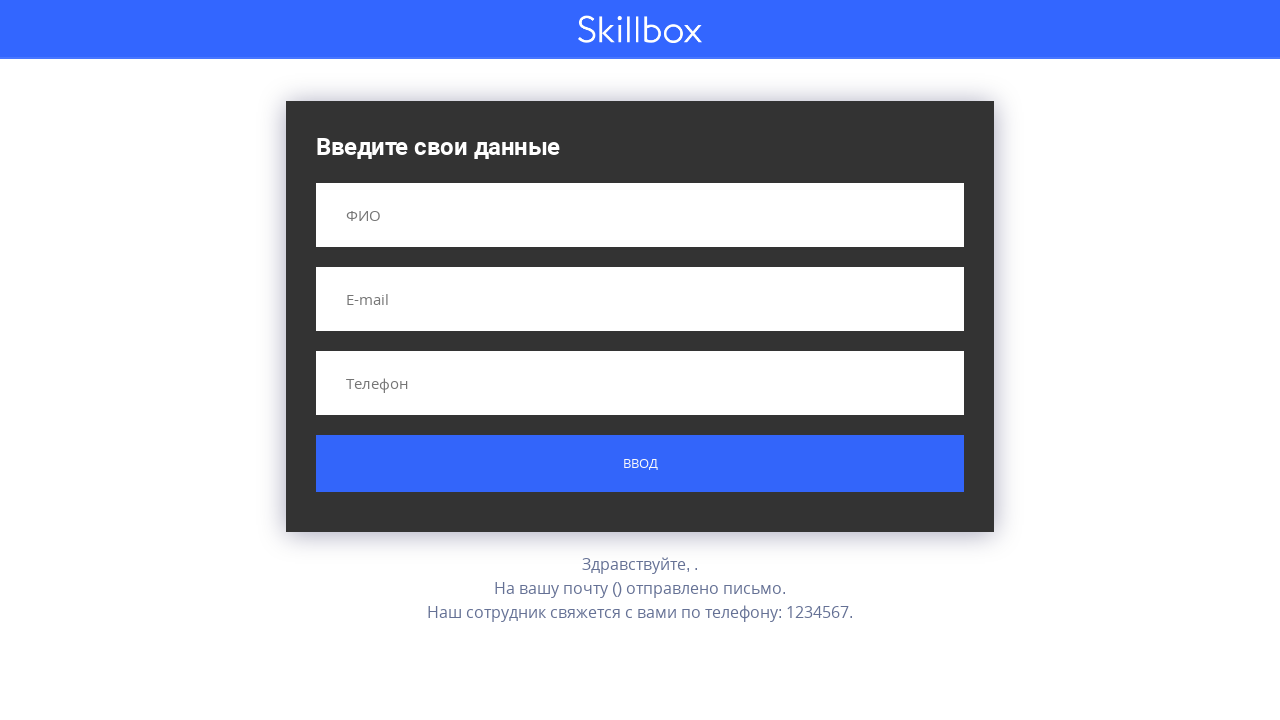

Form result message appeared
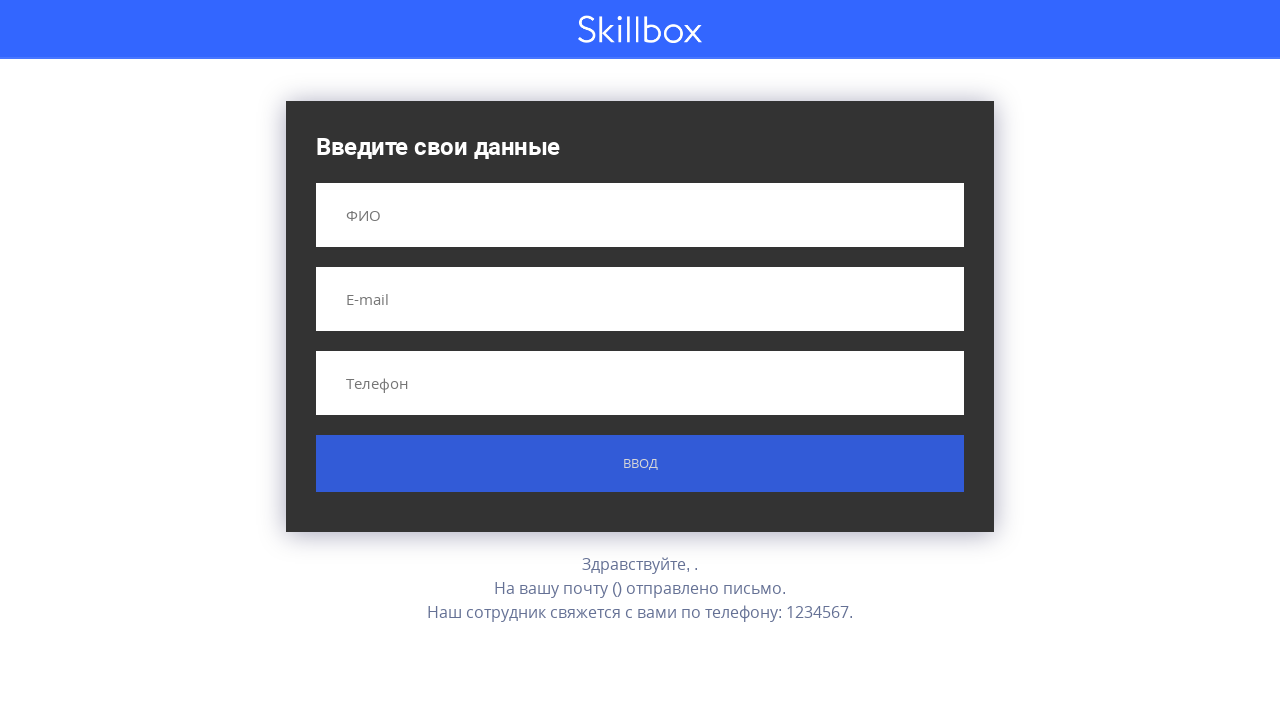

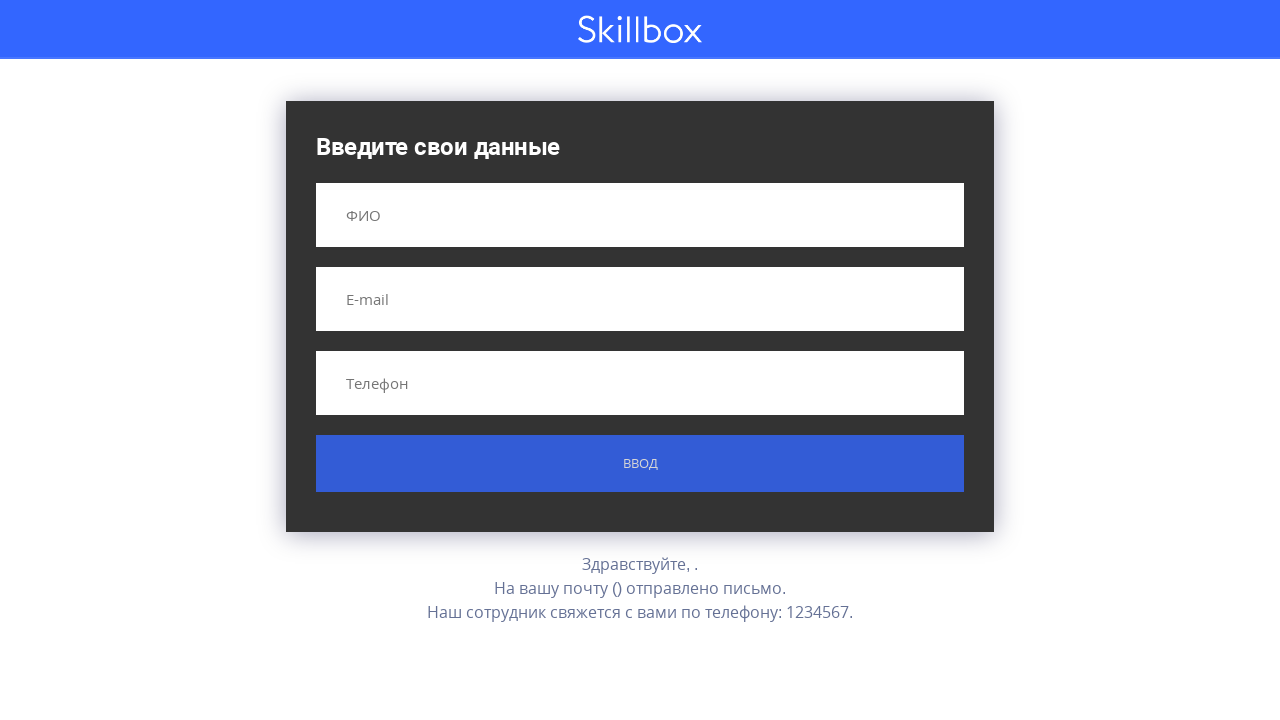